Navigates to the Shifting Content page and counts the number of menu items in Example 1

Starting URL: https://the-internet.herokuapp.com/

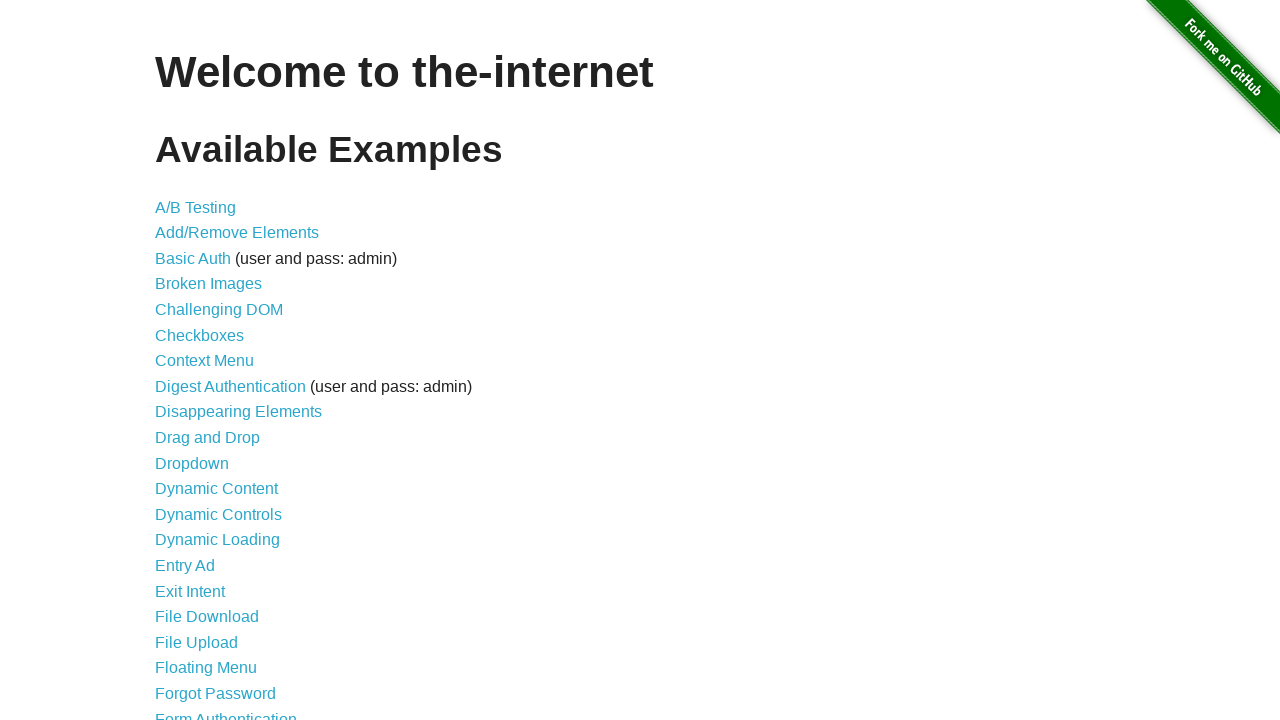

Clicked on 'Shifting Content' link at (212, 523) on text=Shifting Content
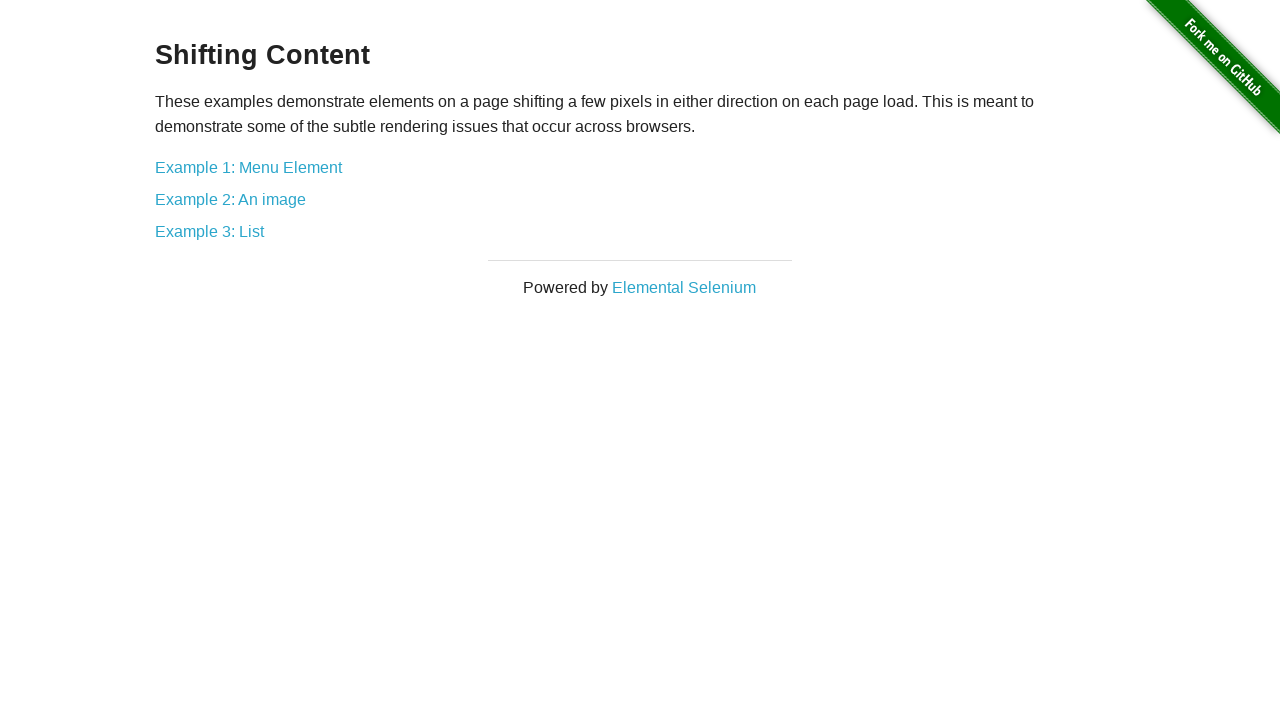

Clicked on 'Example 1: Menu Element' link at (248, 167) on text=Example 1: Menu Element
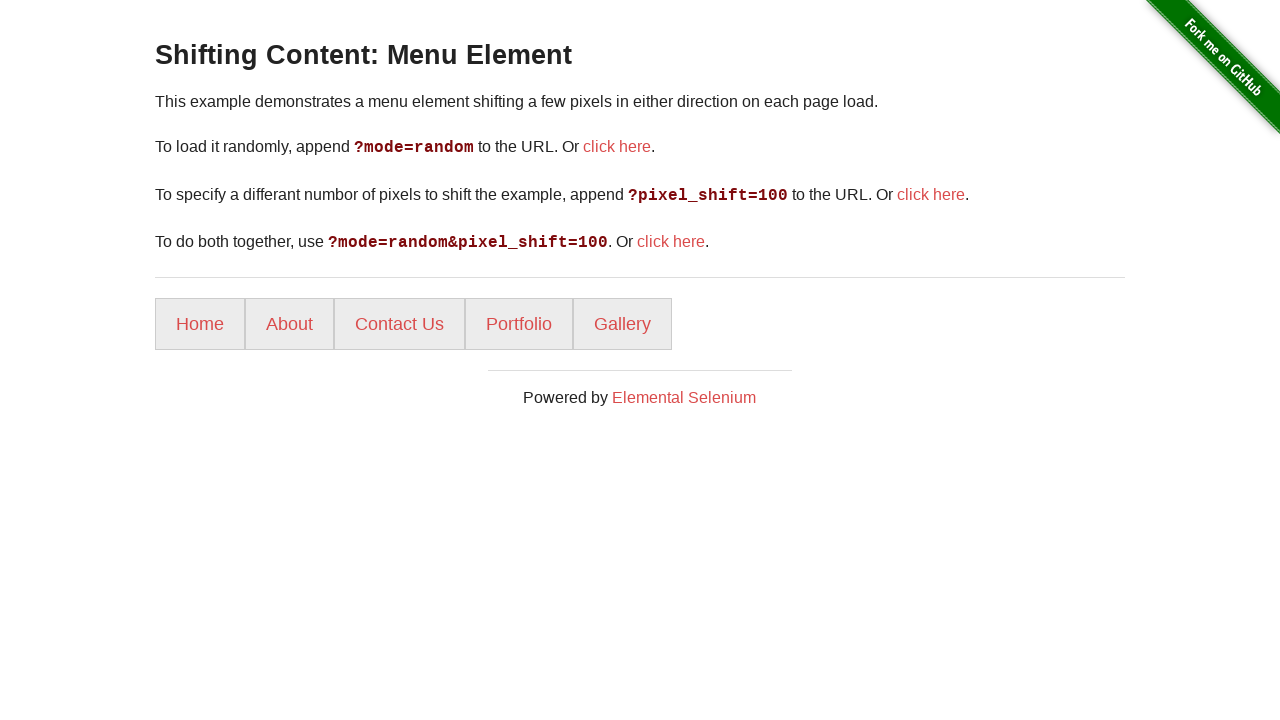

Menu items loaded and are visible
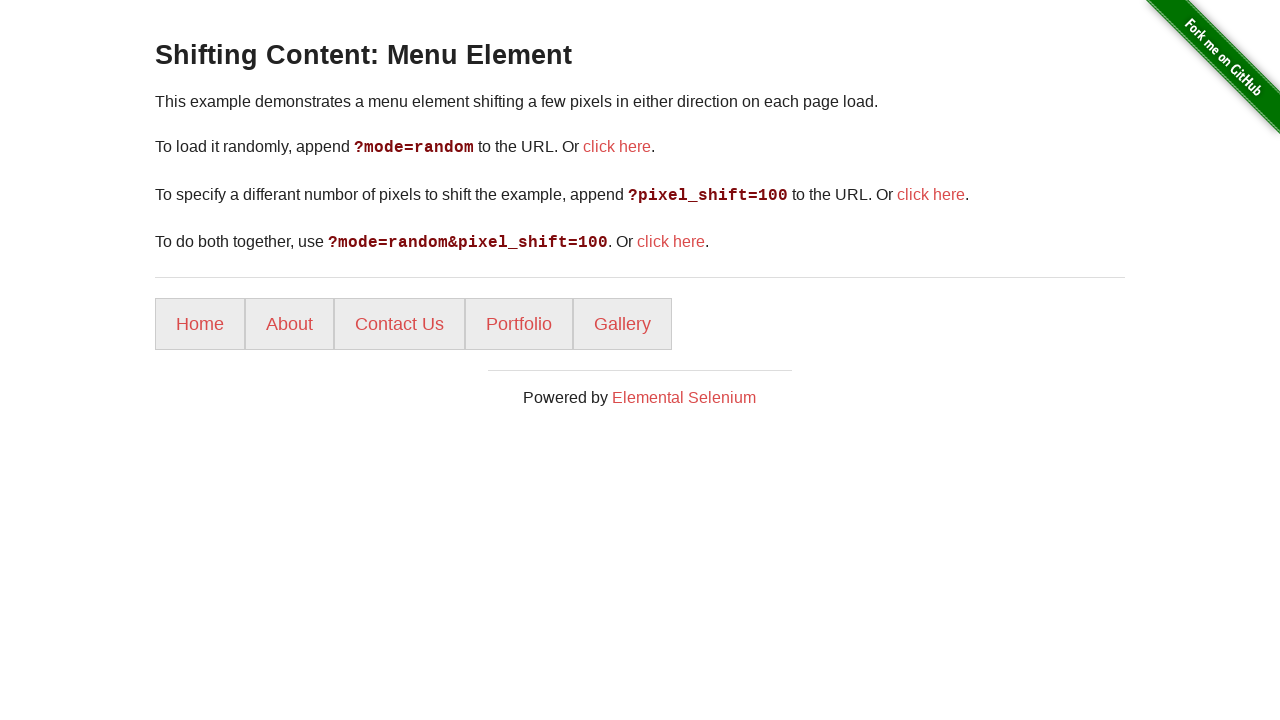

Retrieved all menu items - count: 5
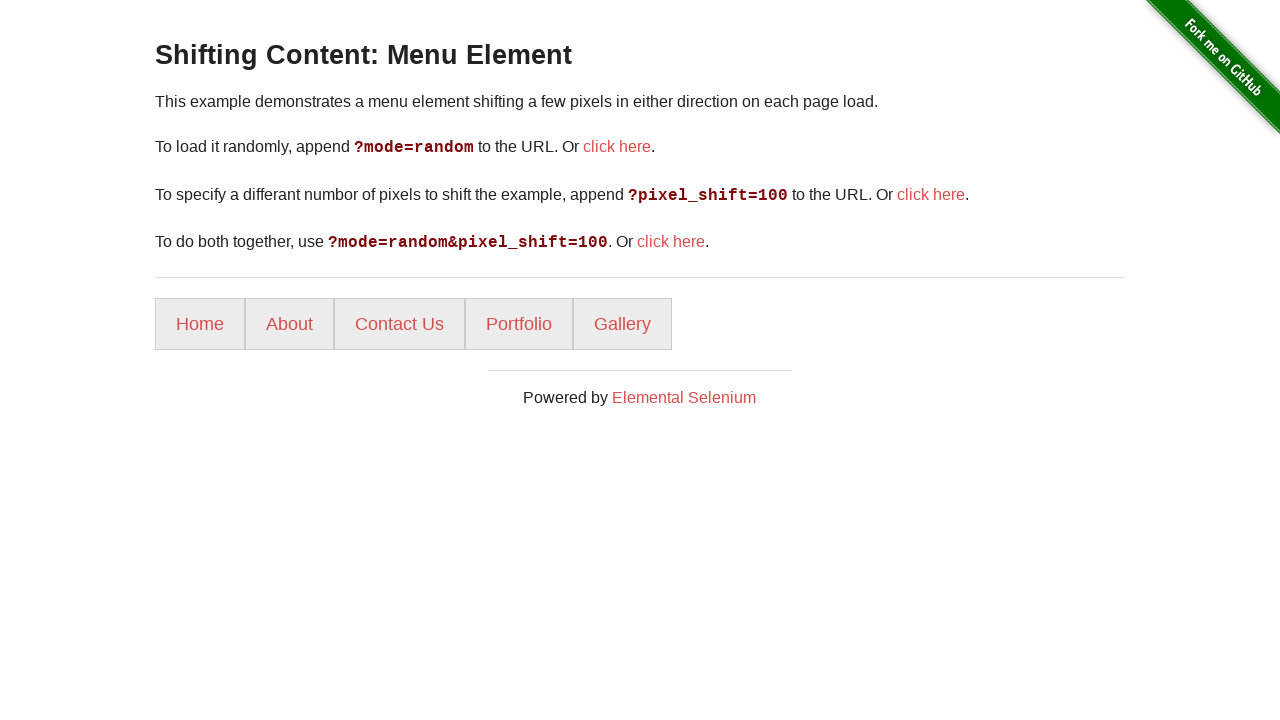

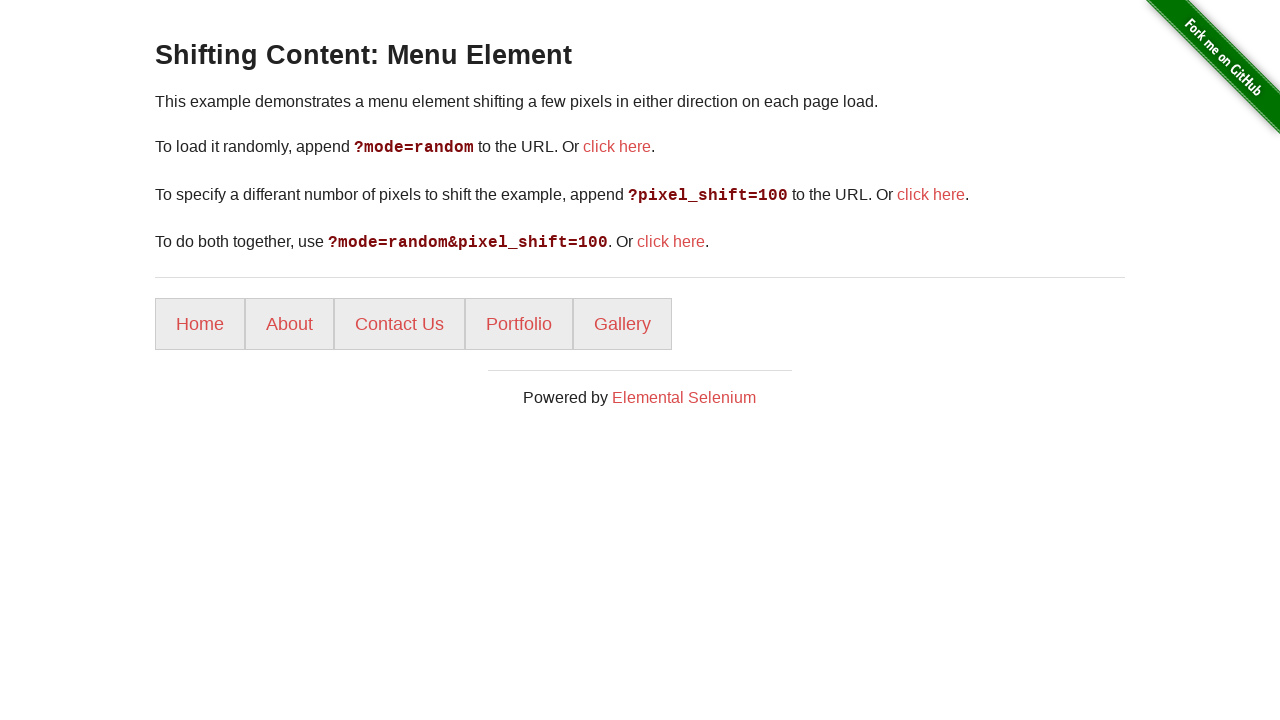